Navigates to the CodingBook website homepage and verifies the page loads successfully.

Starting URL: http://www.codingbook.org

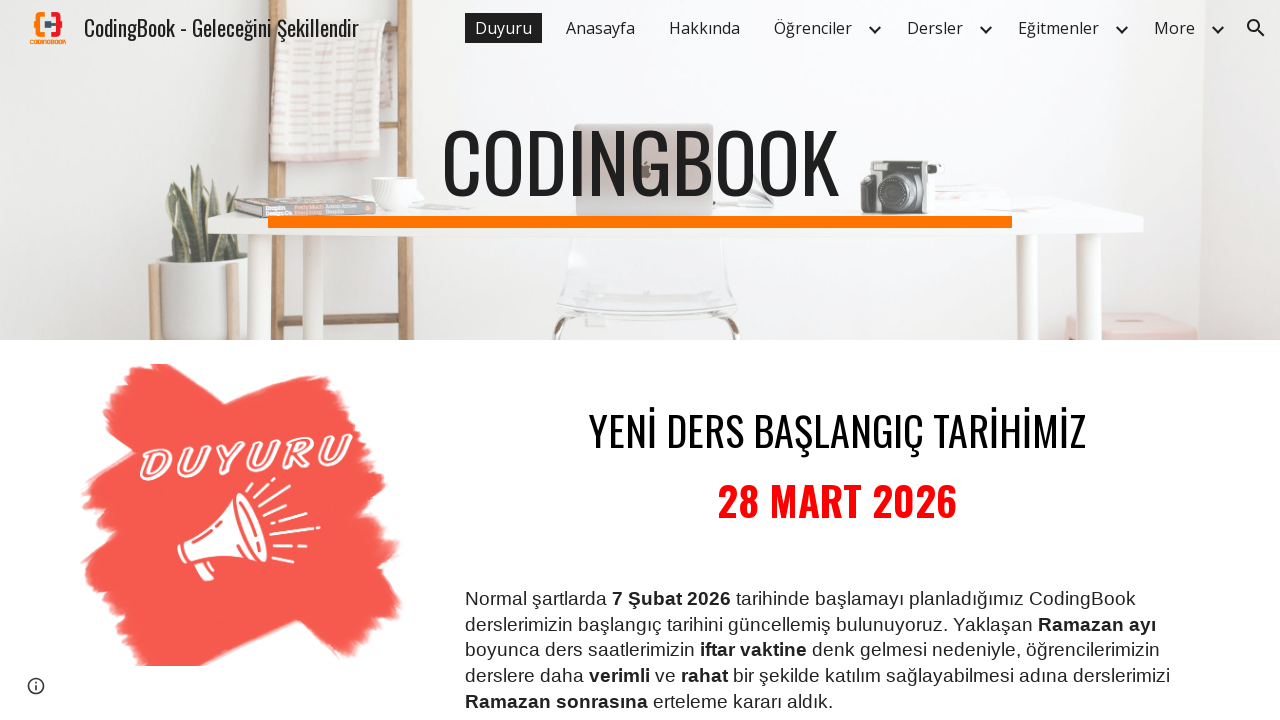

Navigated to CodingBook website homepage
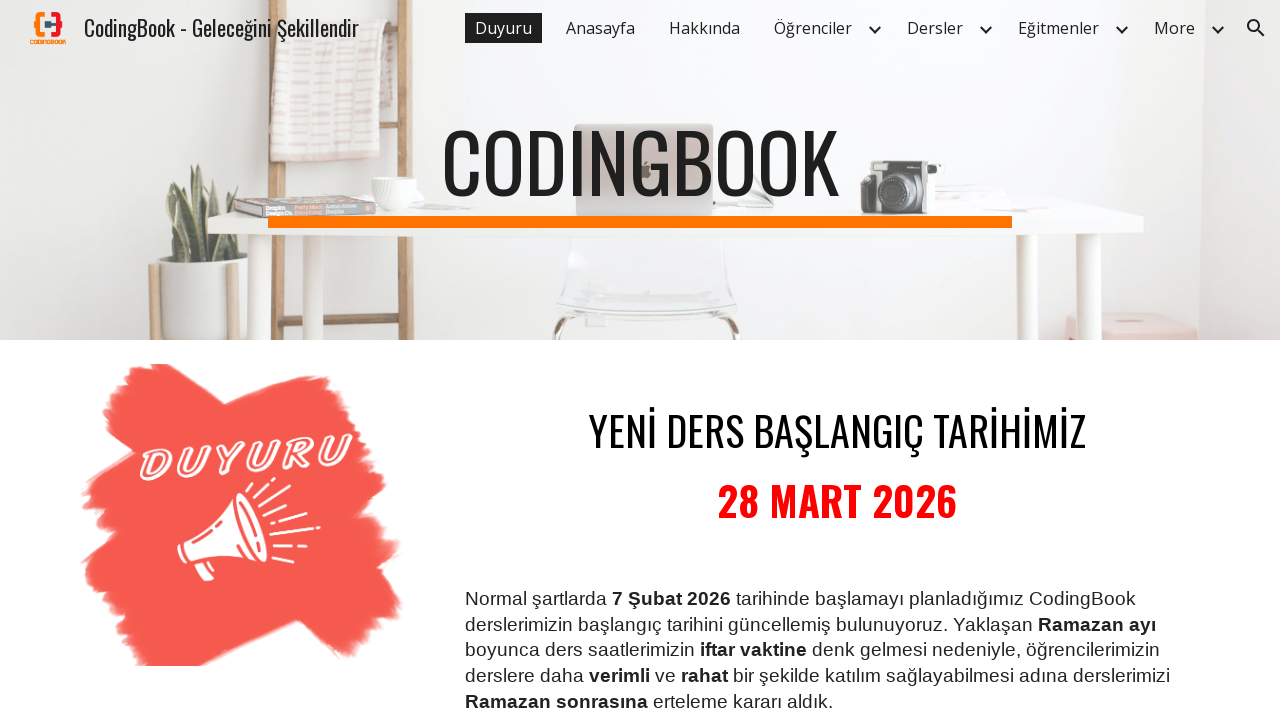

Page DOM content fully loaded
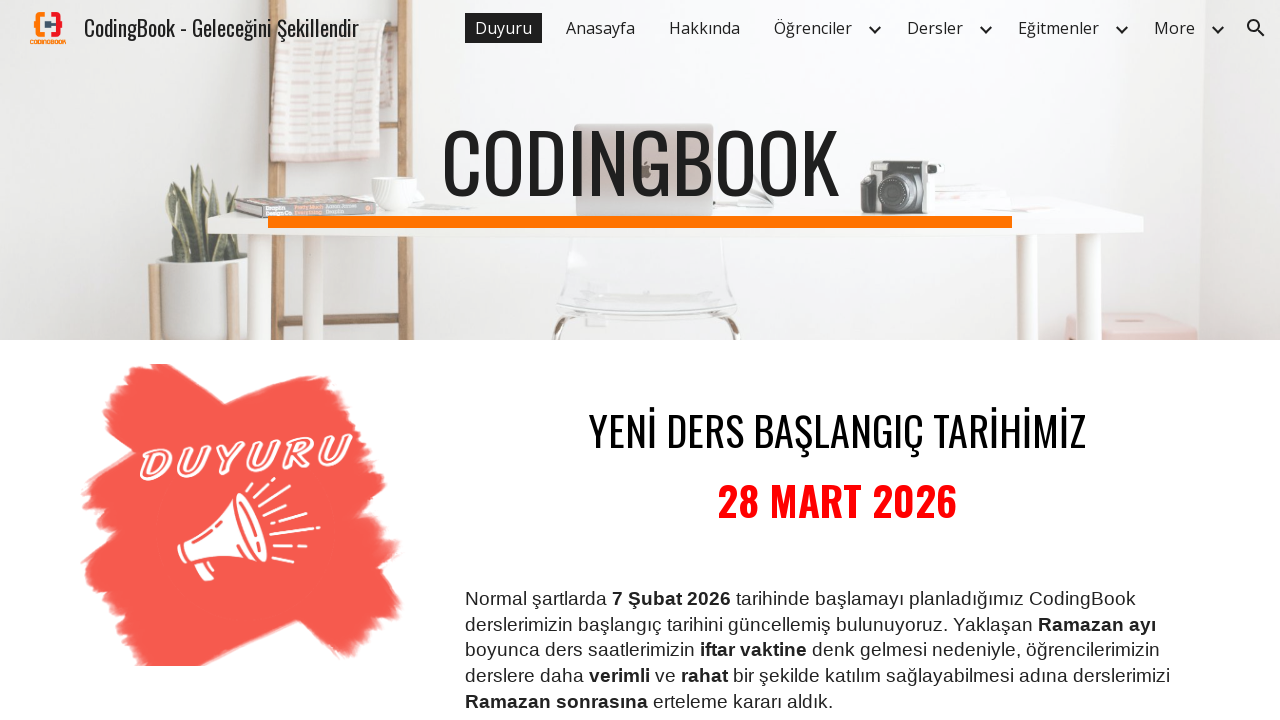

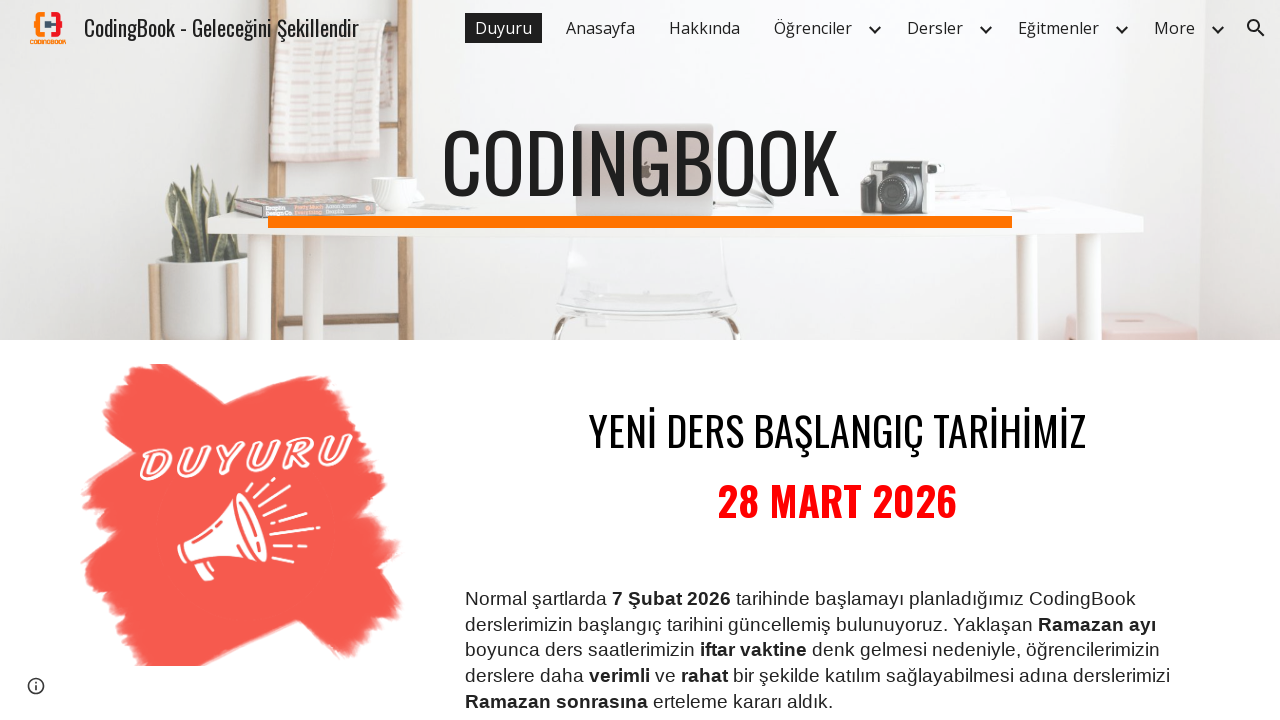